Navigates to a GitHub user profile page and verifies it loads correctly by waiting for the profile content to appear.

Starting URL: https://github.com/Vimal007Vimal

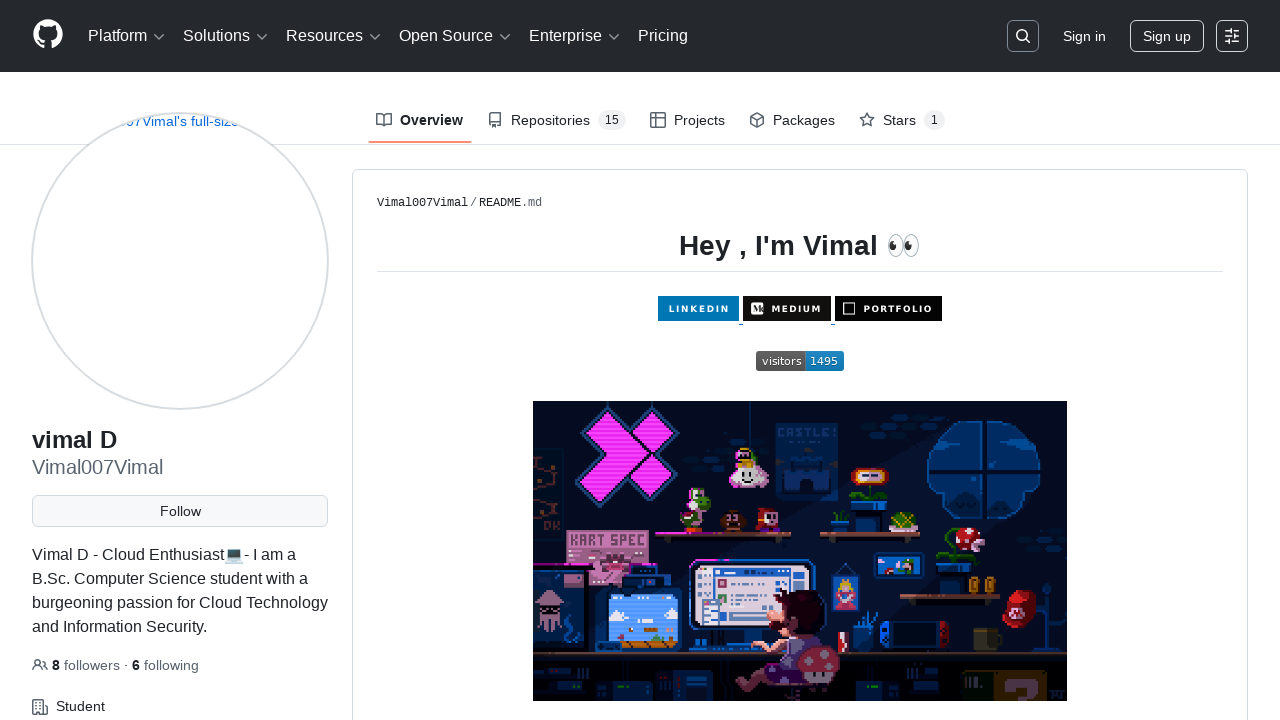

Navigated to GitHub user profile page
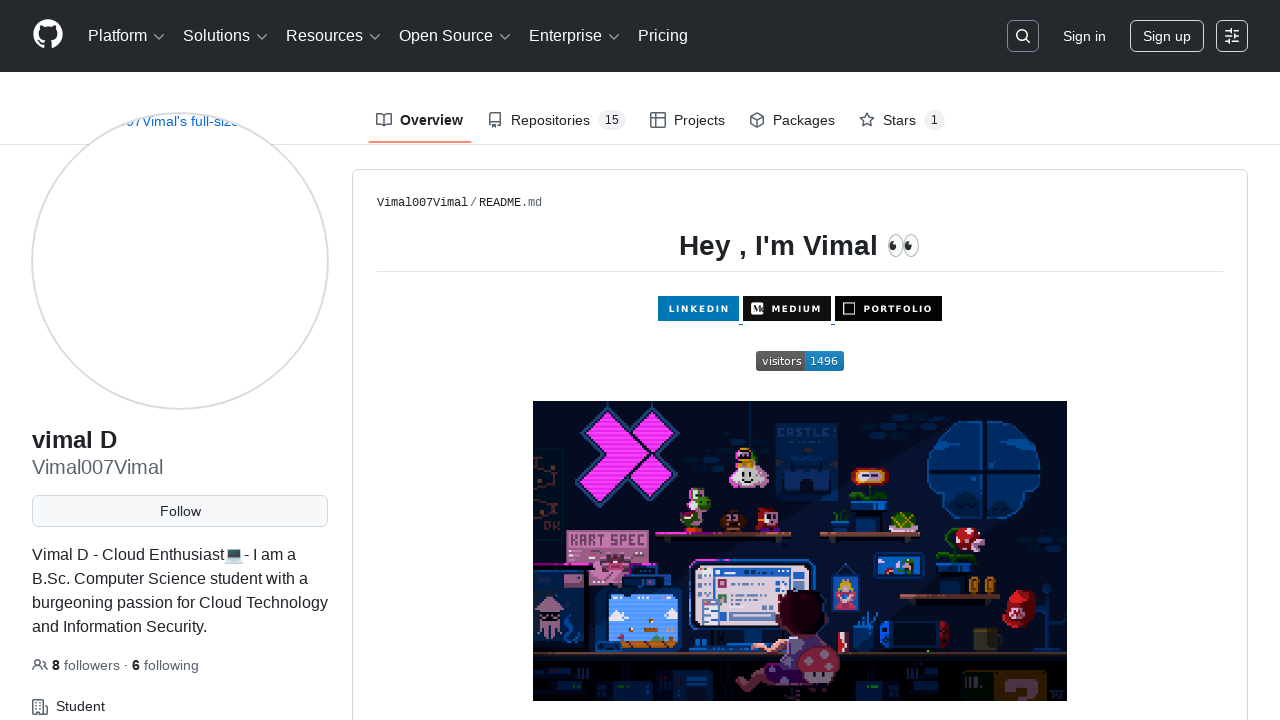

Profile content loaded - vcard-names element appeared
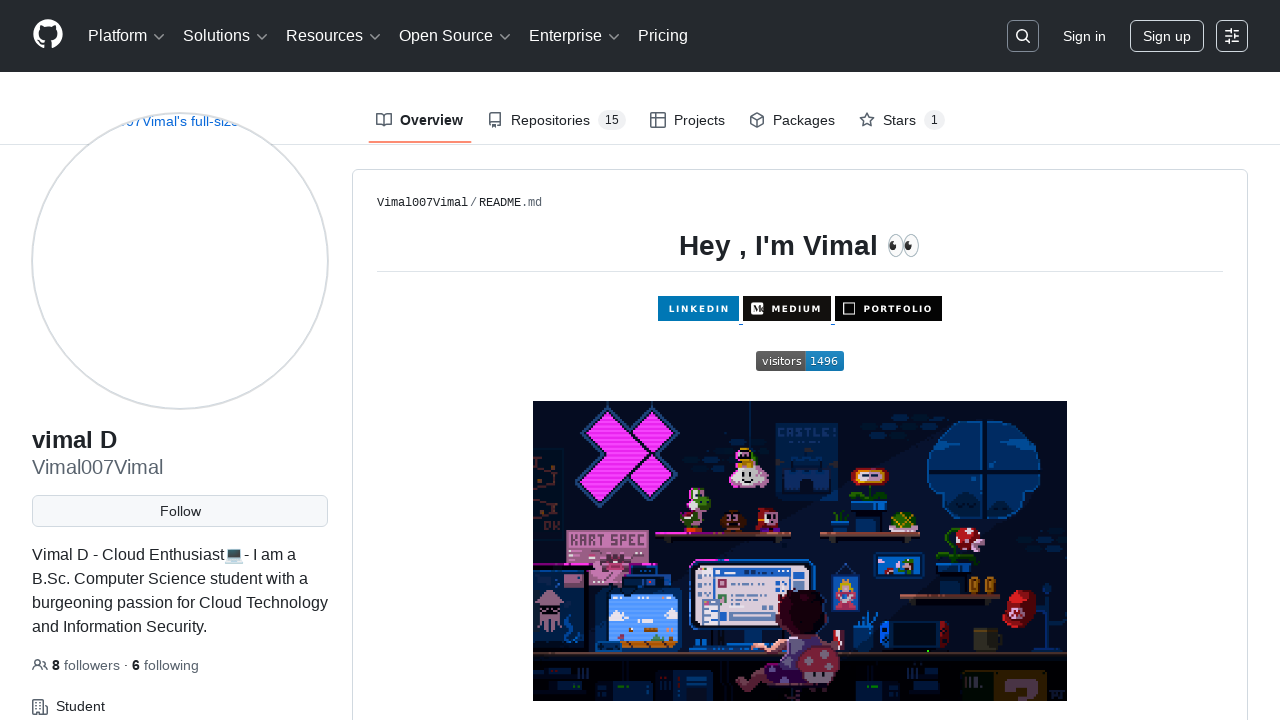

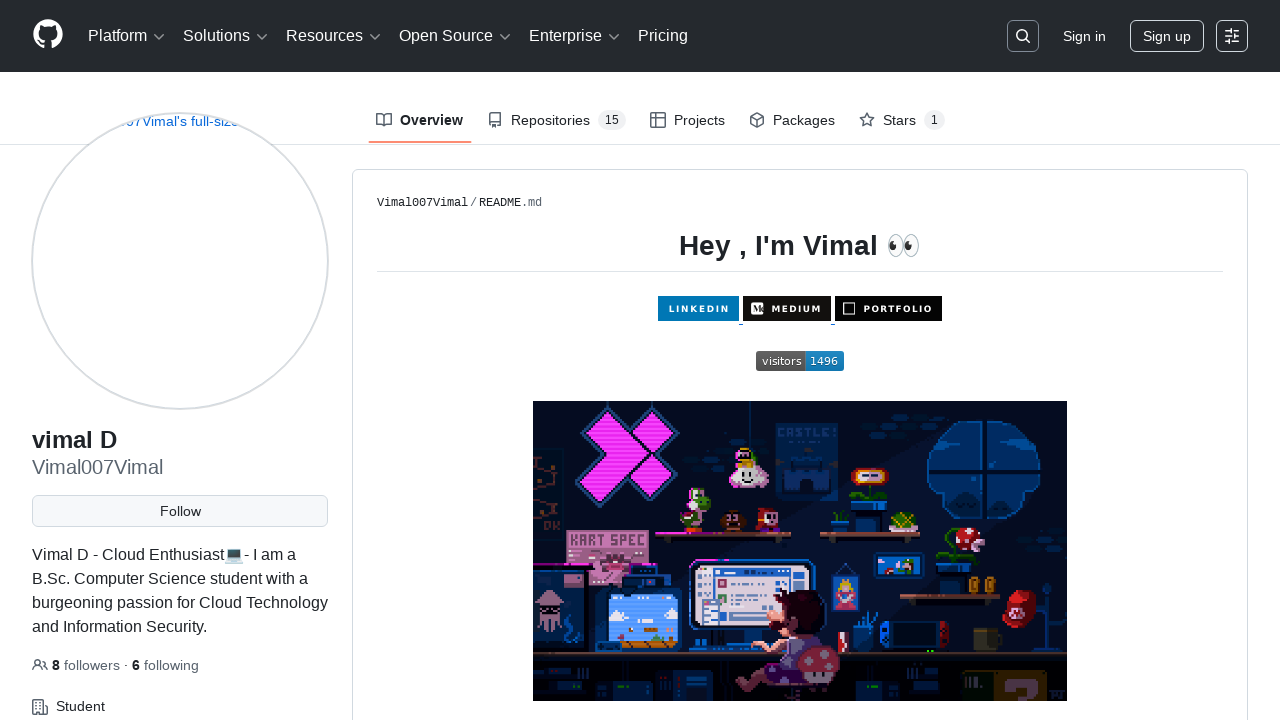